Tests dynamic dropdown functionality on a flight booking practice site by selecting origin and destination airports from dropdown menus

Starting URL: https://rahulshettyacademy.com/dropdownsPractise/

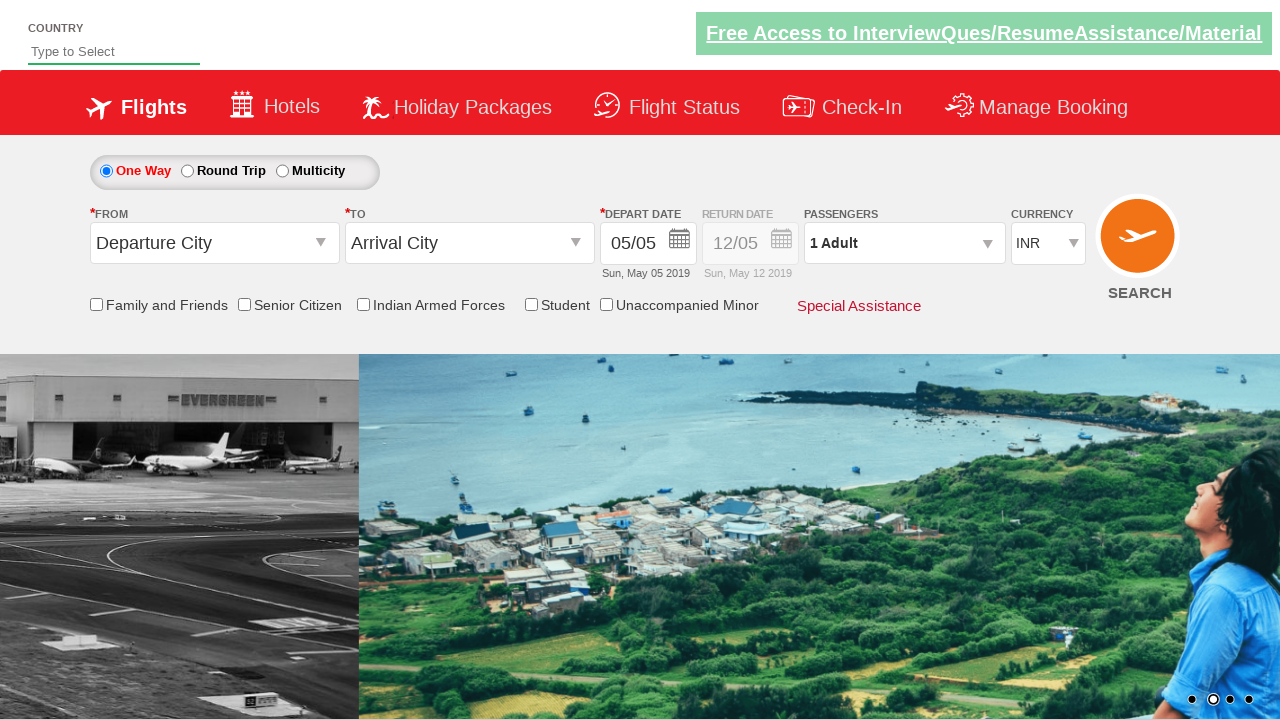

Clicked on origin station dropdown to open it at (214, 243) on input#ctl00_mainContent_ddl_originStation1_CTXT
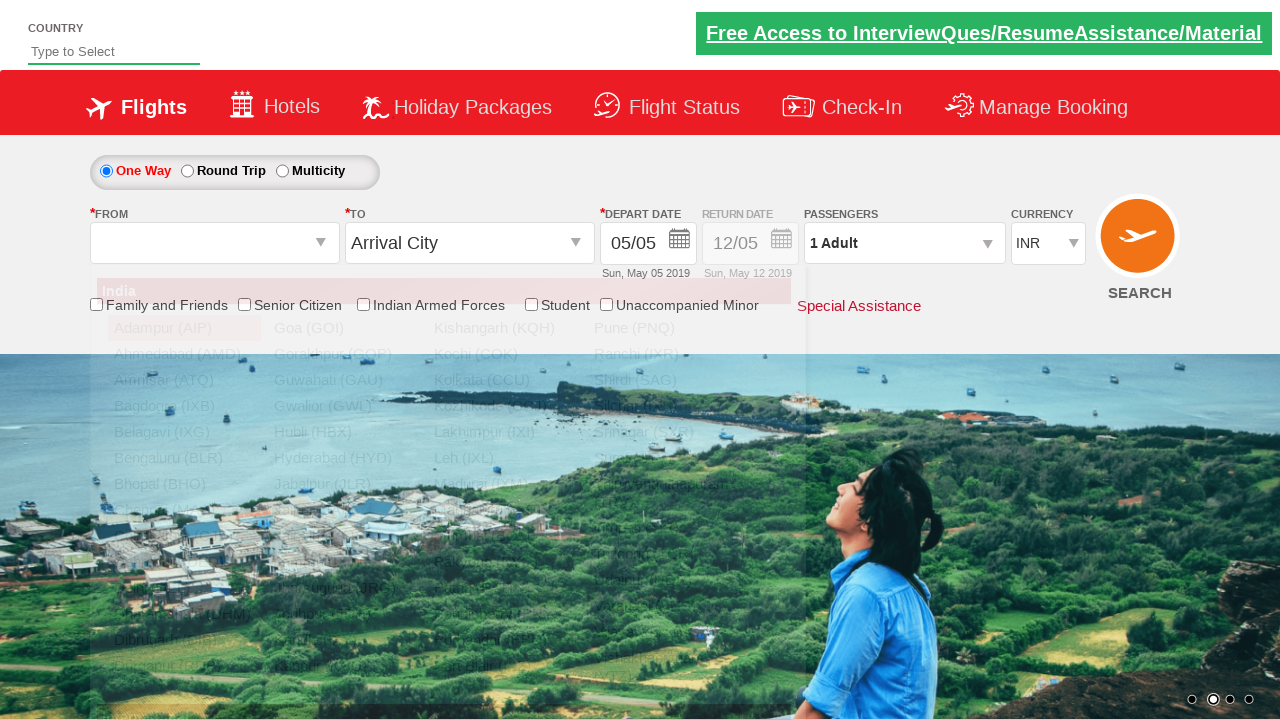

Selected Bangalore (BLR) as origin airport at (184, 458) on a[value='BLR']
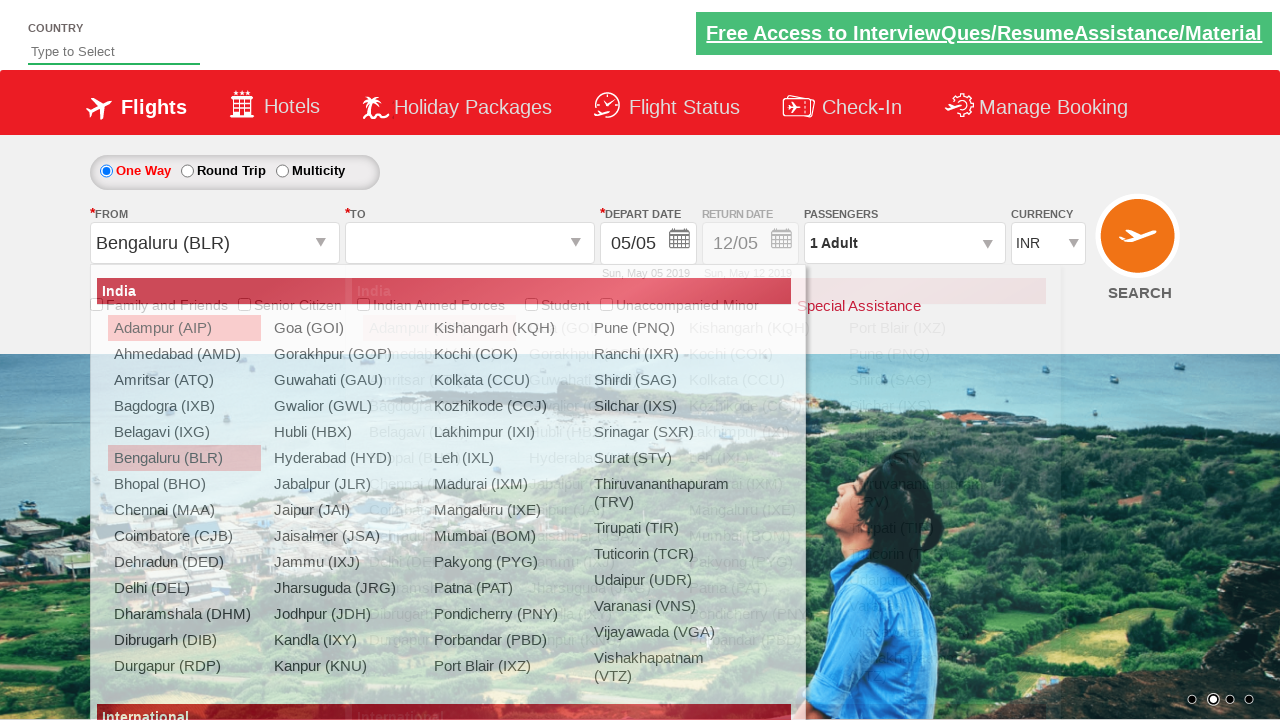

Waited for destination dropdown to be ready
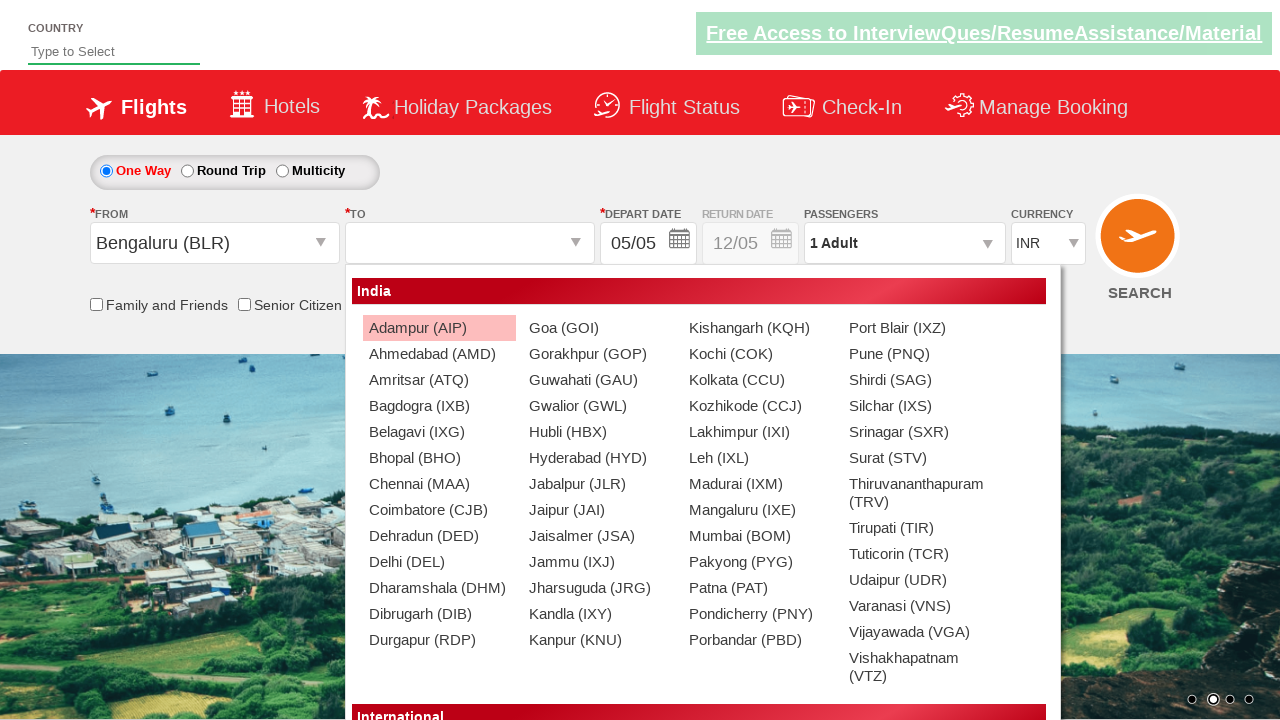

Selected Chennai (MAA) as destination airport at (439, 484) on #glsctl00_mainContent_ddl_destinationStation1_CTNR a[value='MAA']
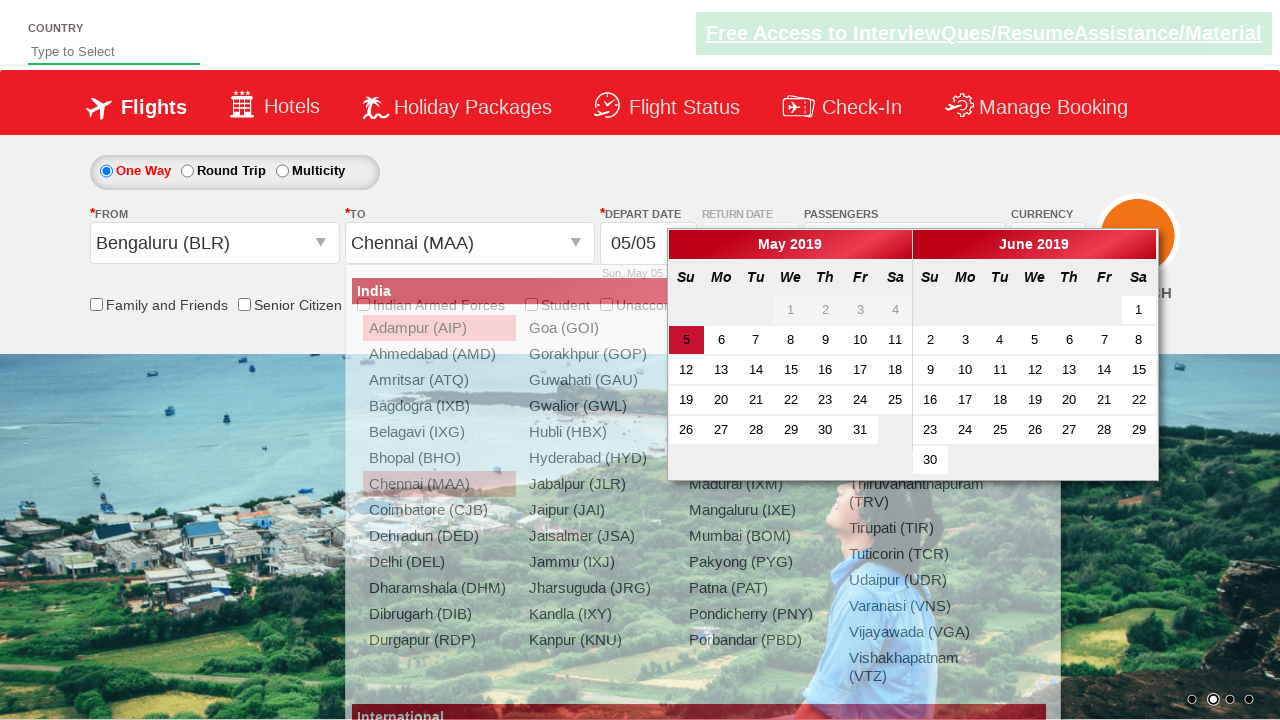

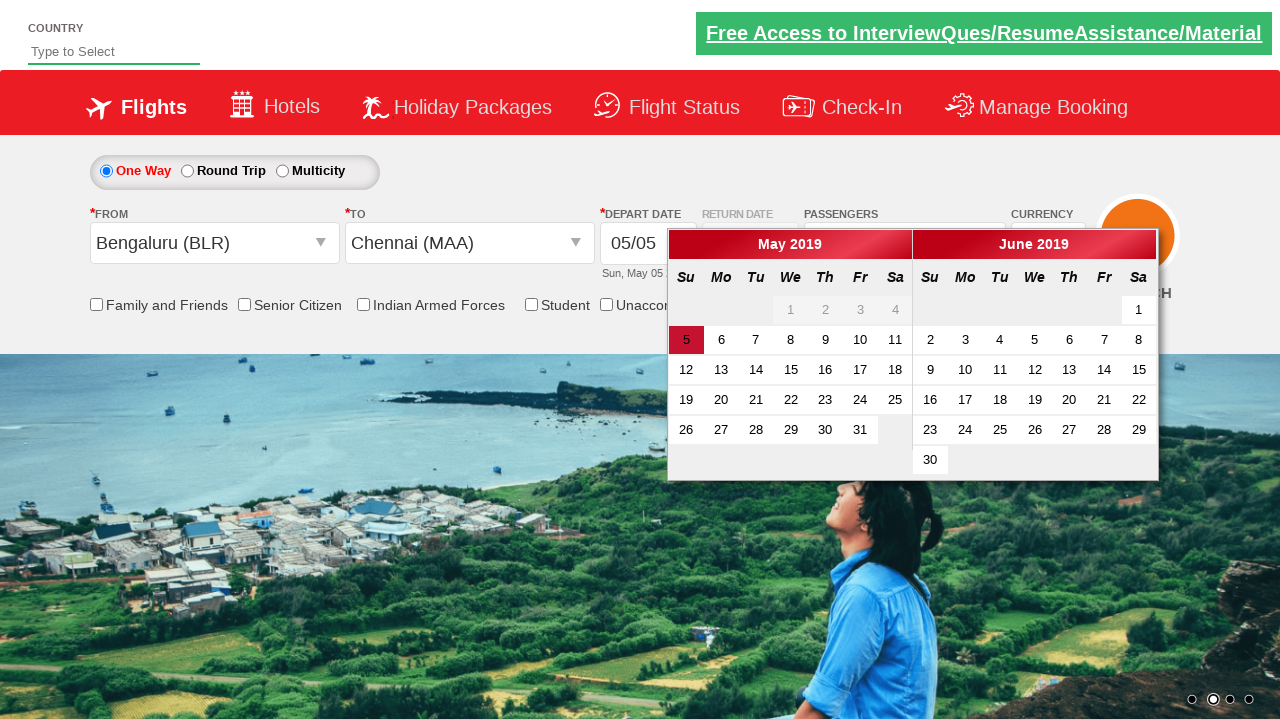